Tests right-click context menu functionality by performing a right-click on a button element to trigger the context menu

Starting URL: https://swisnl.github.io/jQuery-contextMenu/demo.html

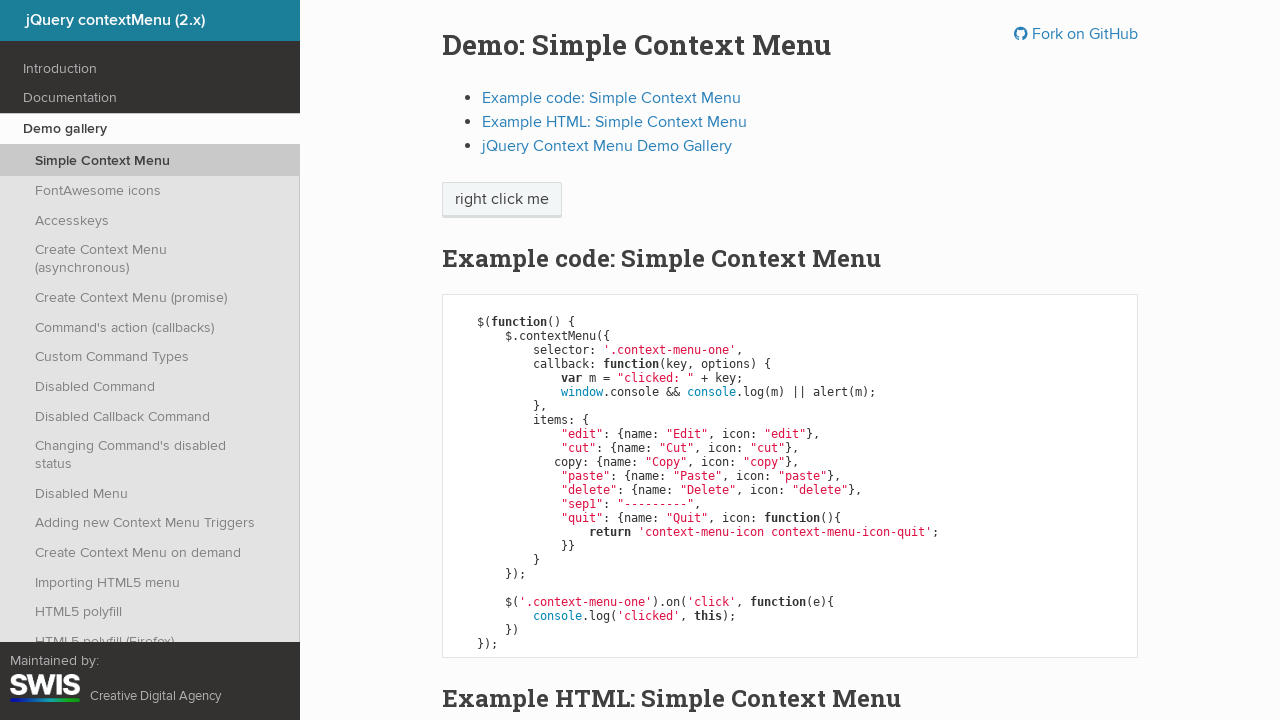

Right-clicked on the context menu trigger button at (502, 200) on .context-menu-one.btn.btn-neutral
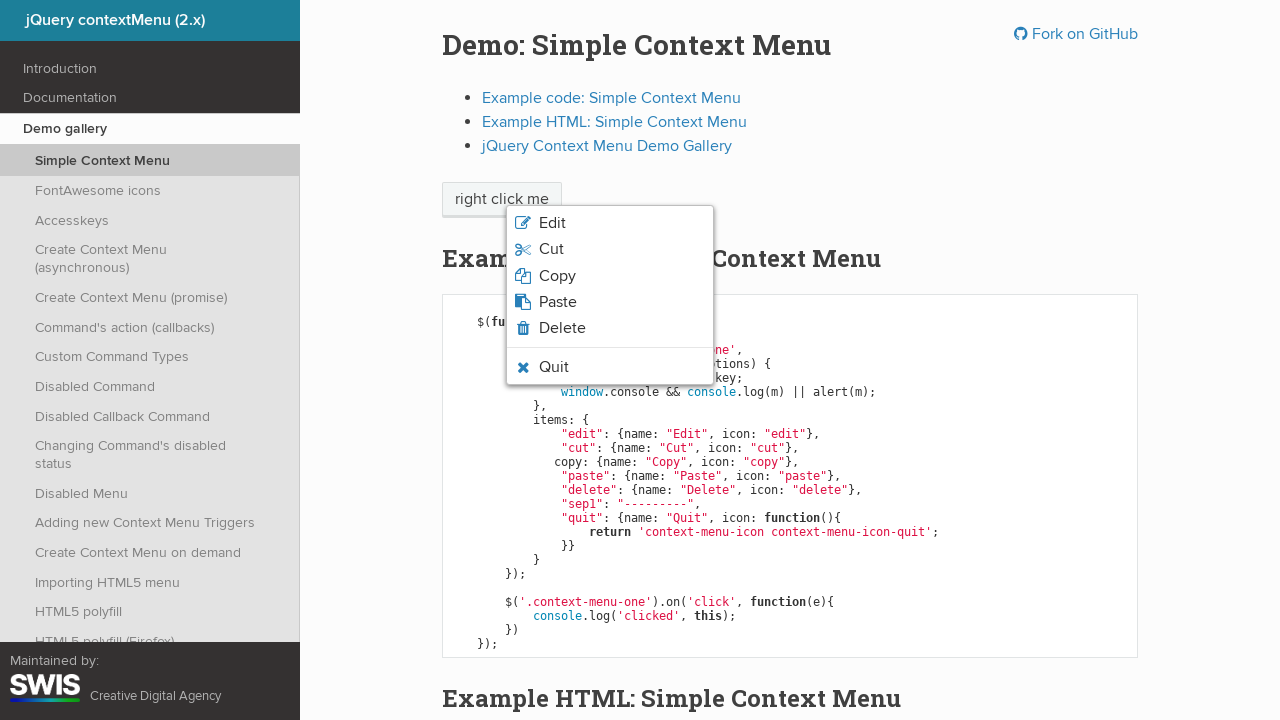

Context menu appeared on the page
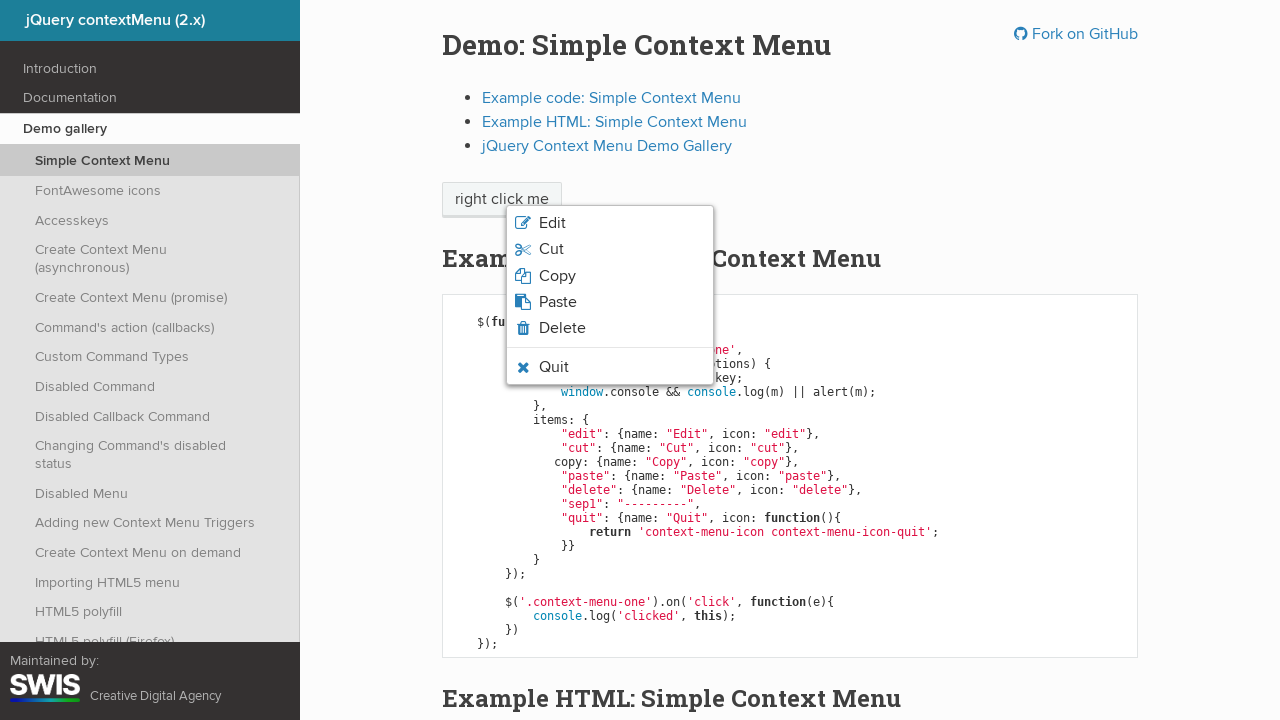

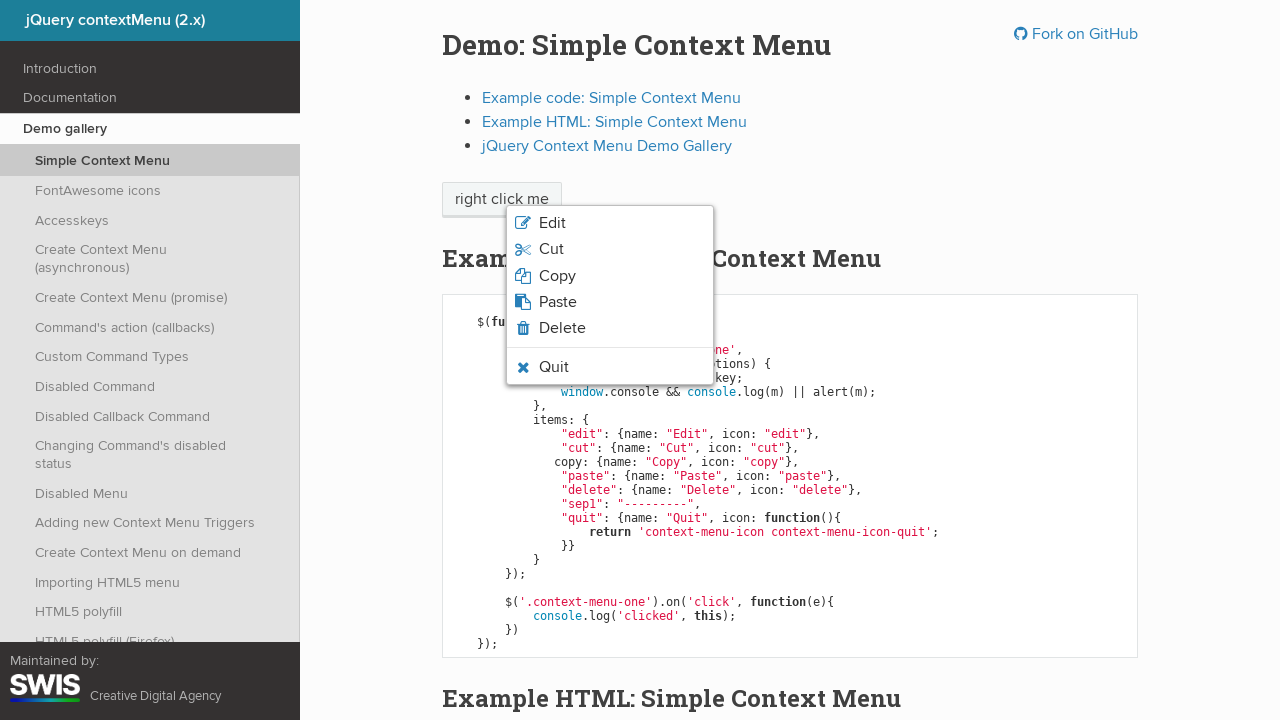